Tests handling of basic JavaScript alerts by clicking a button to trigger an alert, accepting it, and verifying the result message.

Starting URL: https://the-internet.herokuapp.com/javascript_alerts

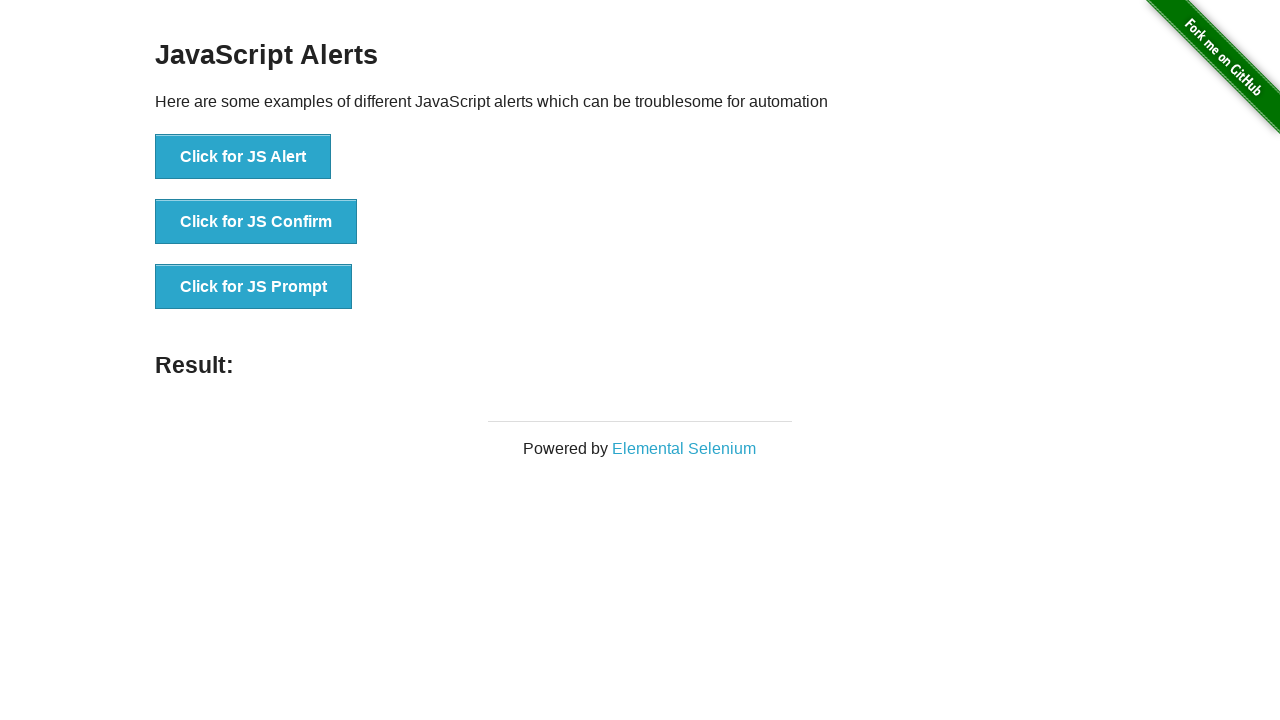

Clicked 'Click for JS Alert' button to trigger JavaScript alert at (243, 157) on xpath=//button[@onclick='jsAlert()']
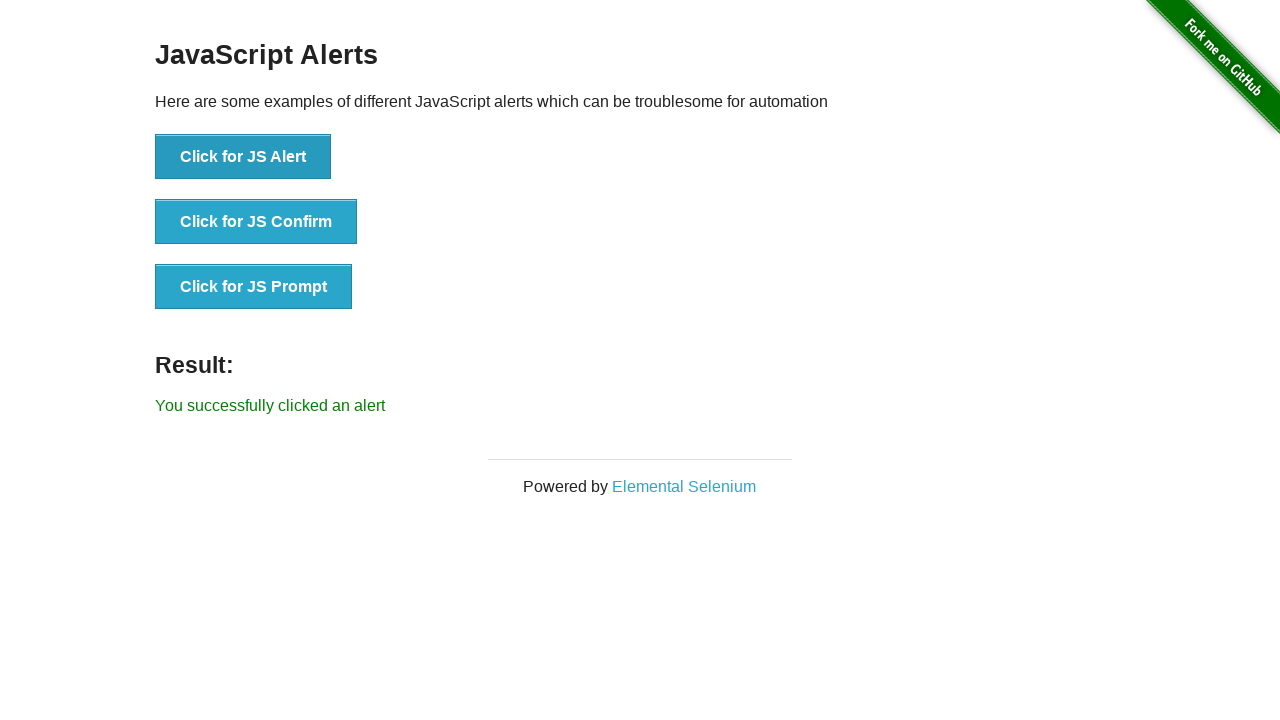

Set up dialog handler to accept alerts
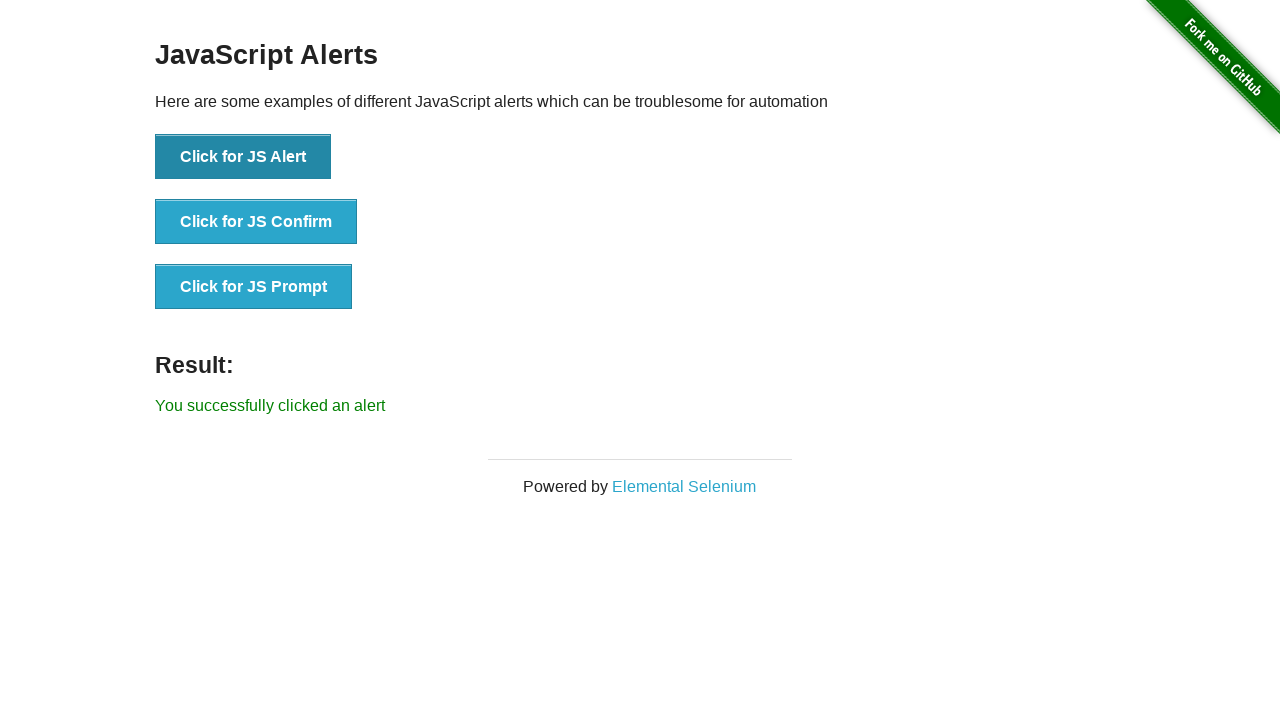

Waited for result message element to appear
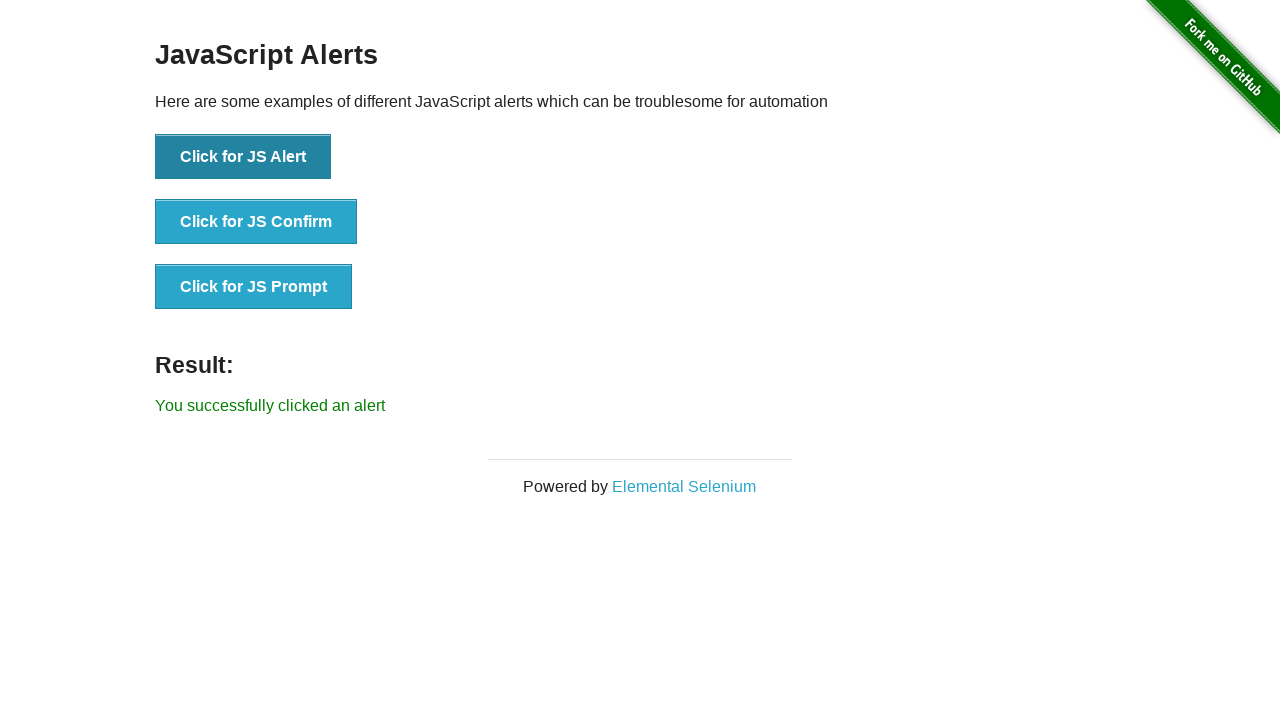

Retrieved result message text: 'You successfully clicked an alert'
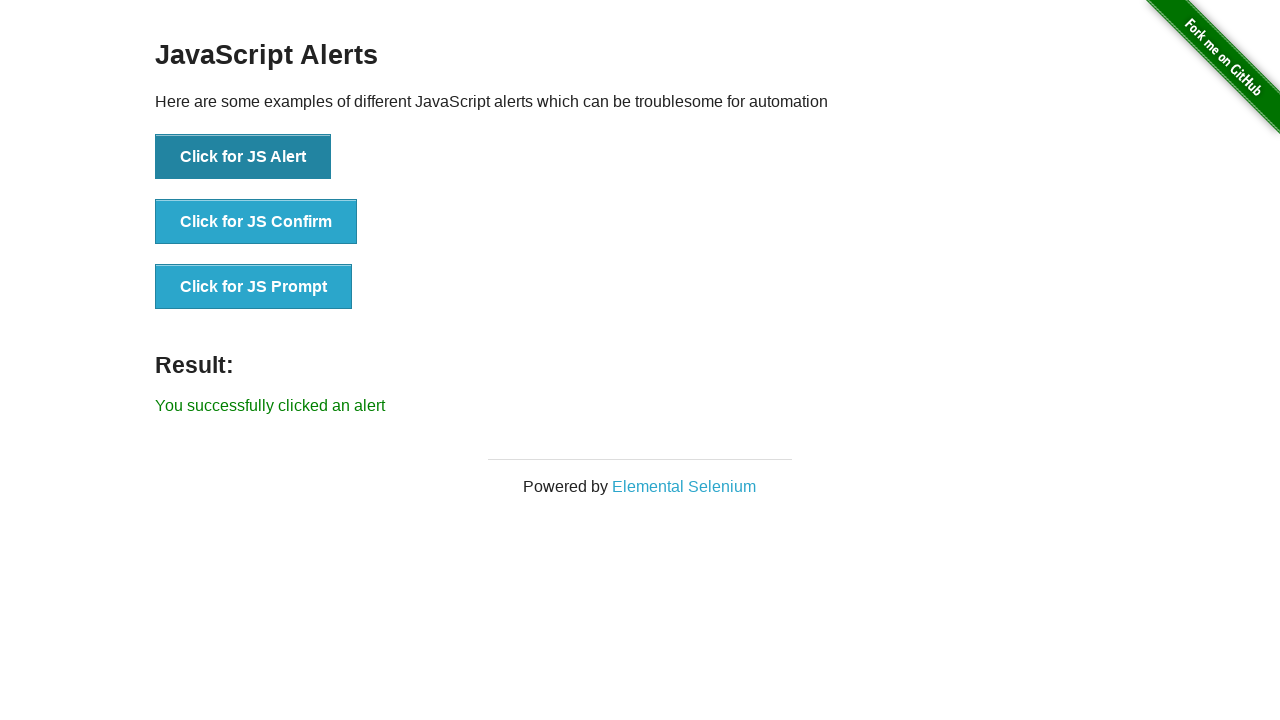

Verified result message matches expected text 'You successfully clicked an alert'
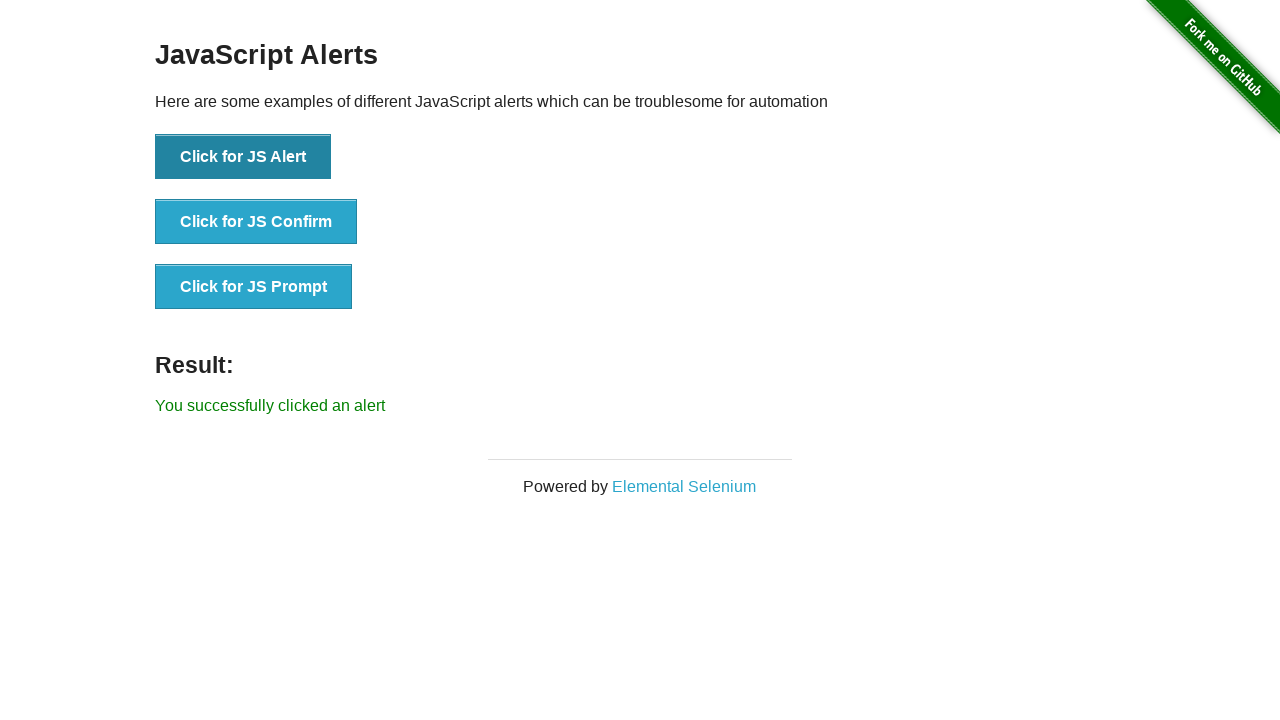

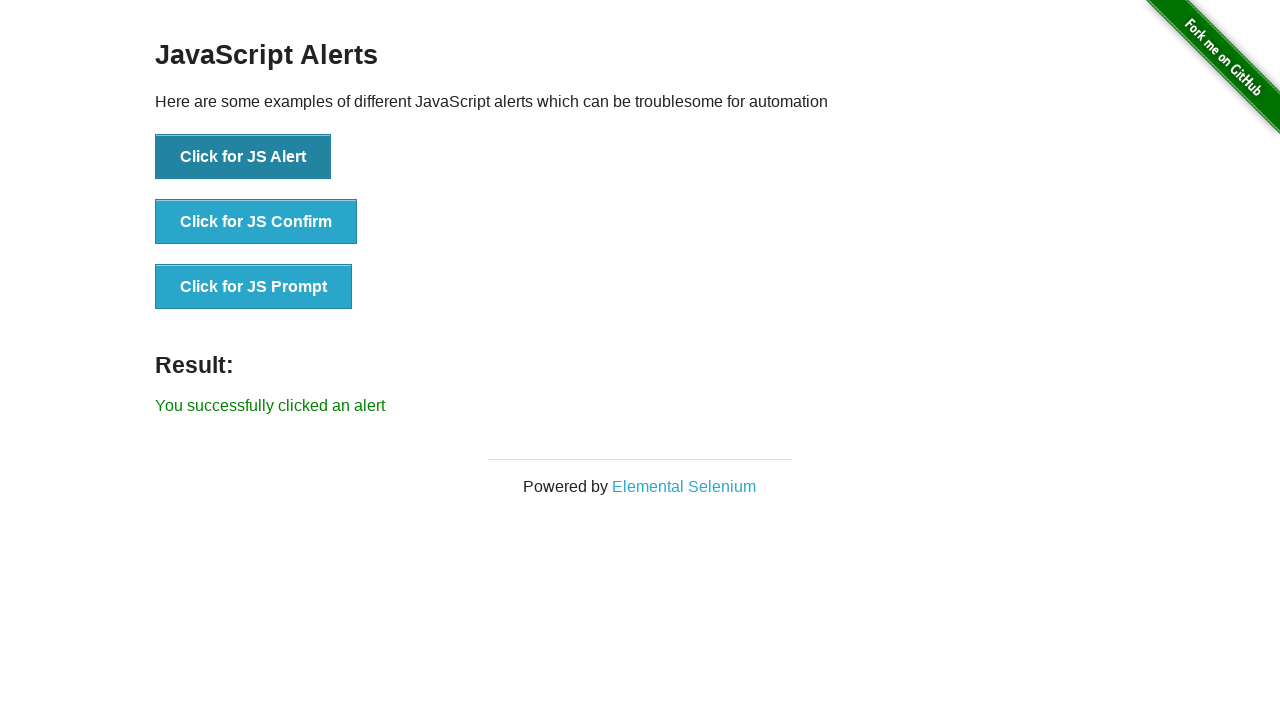